Tests button clicking functionality with built-in synchronization

Starting URL: https://eviltester.github.io/synchole/buttons.html

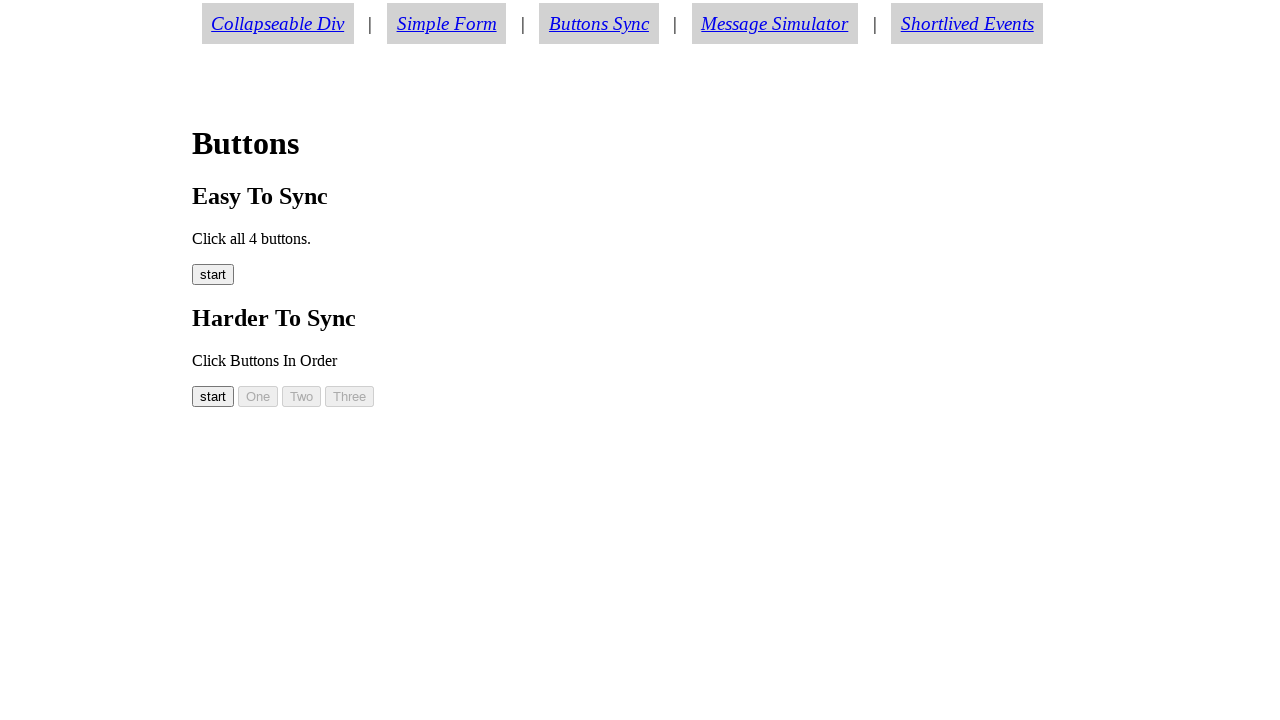

Waited for button #button00 to become visible
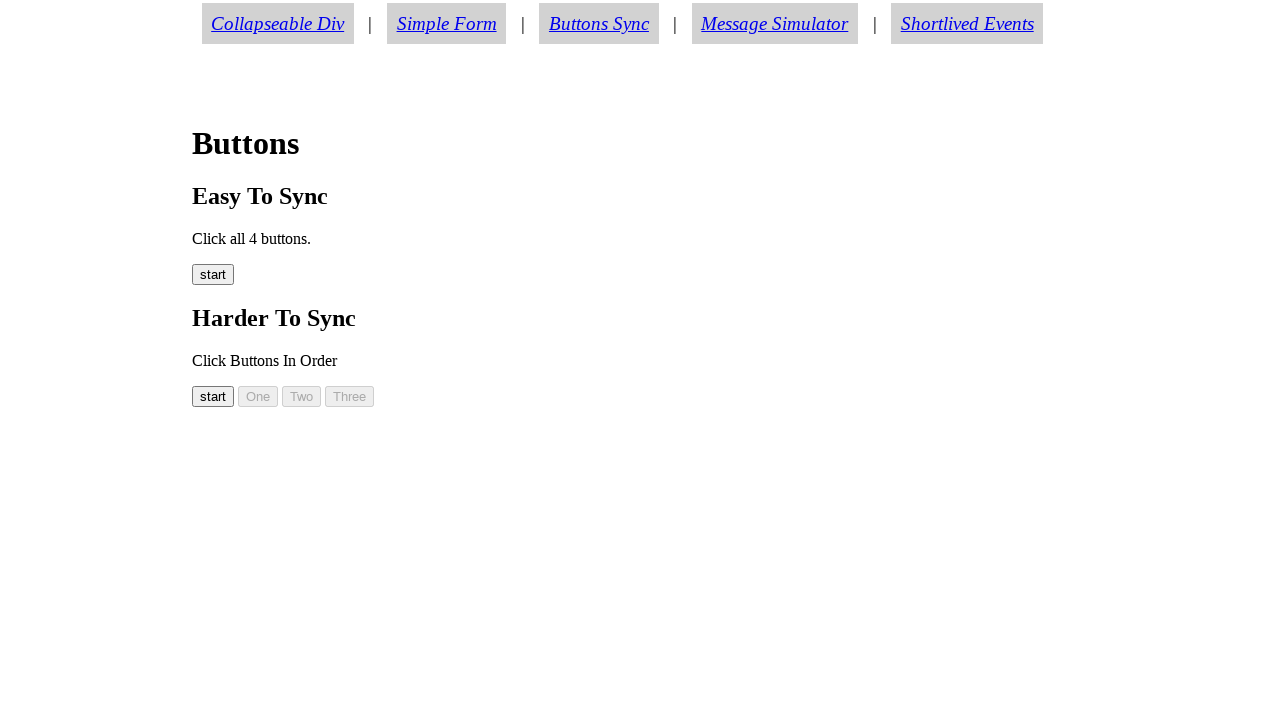

Clicked button #button00 at (213, 396) on #button00
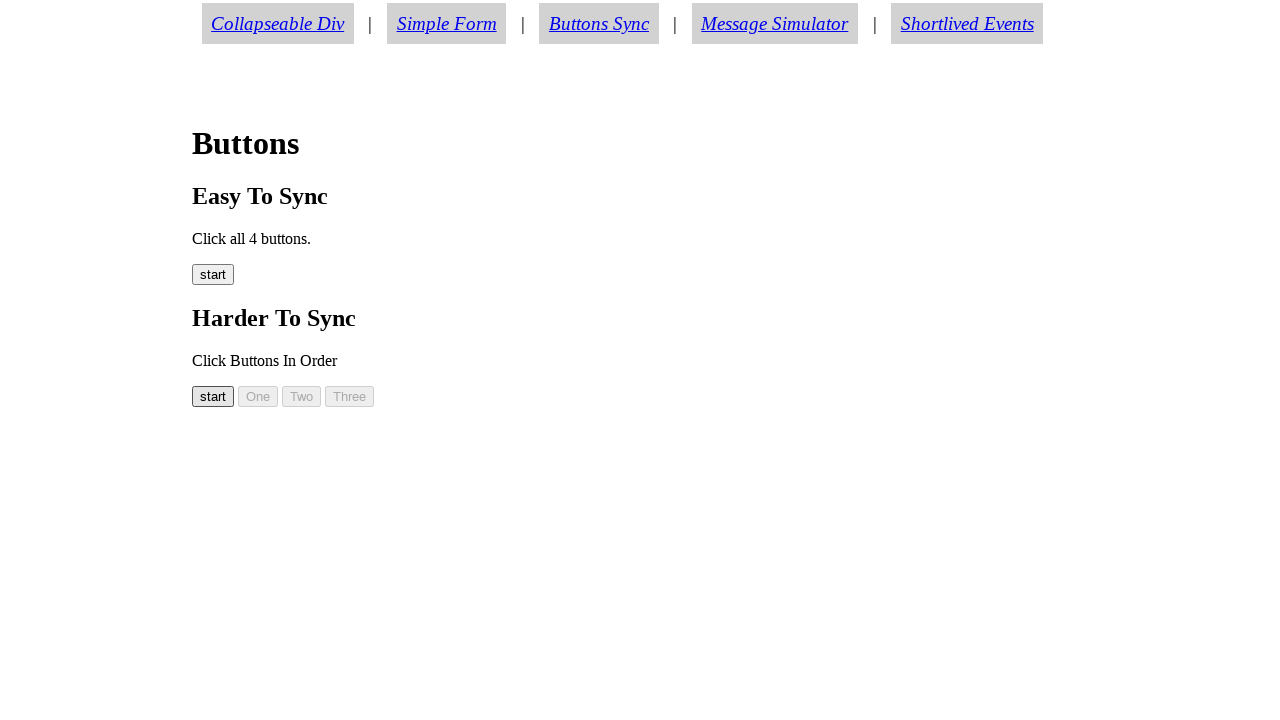

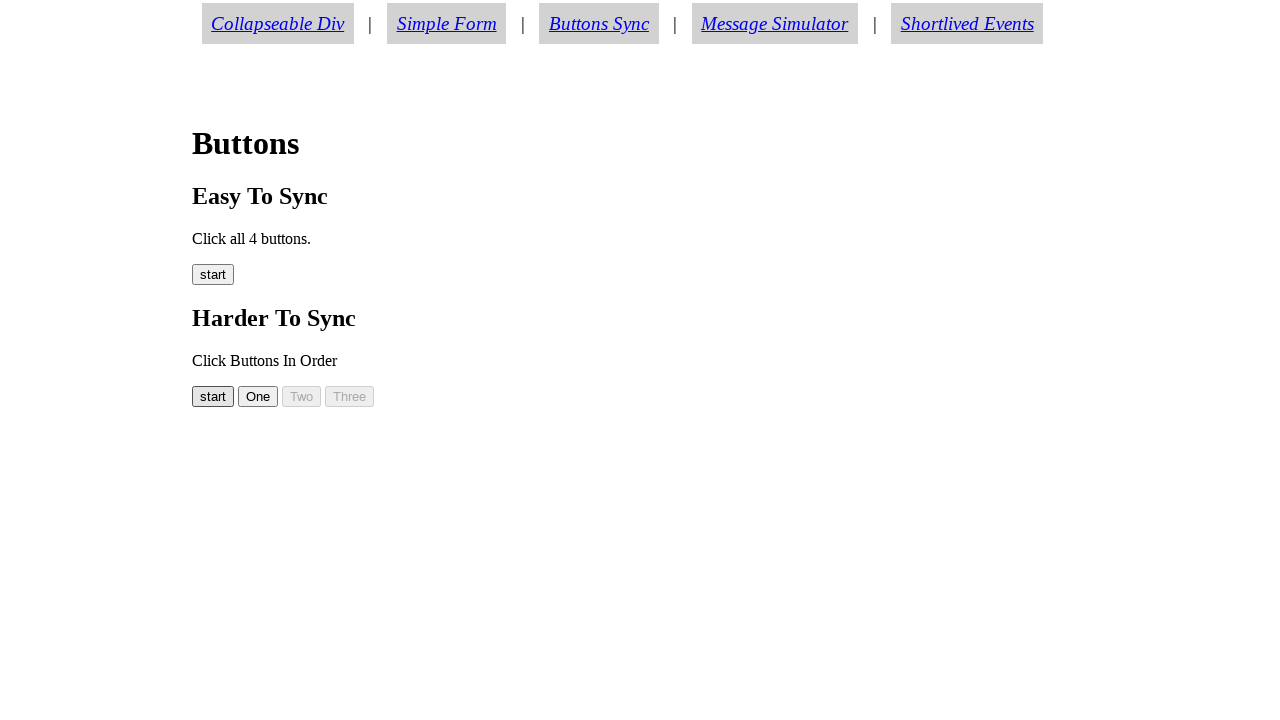